Tests dynamic elements on a page by attempting to find and collect menu options, refreshing the page until all 5 options are visible

Starting URL: https://the-internet.herokuapp.com/disappearing_elements

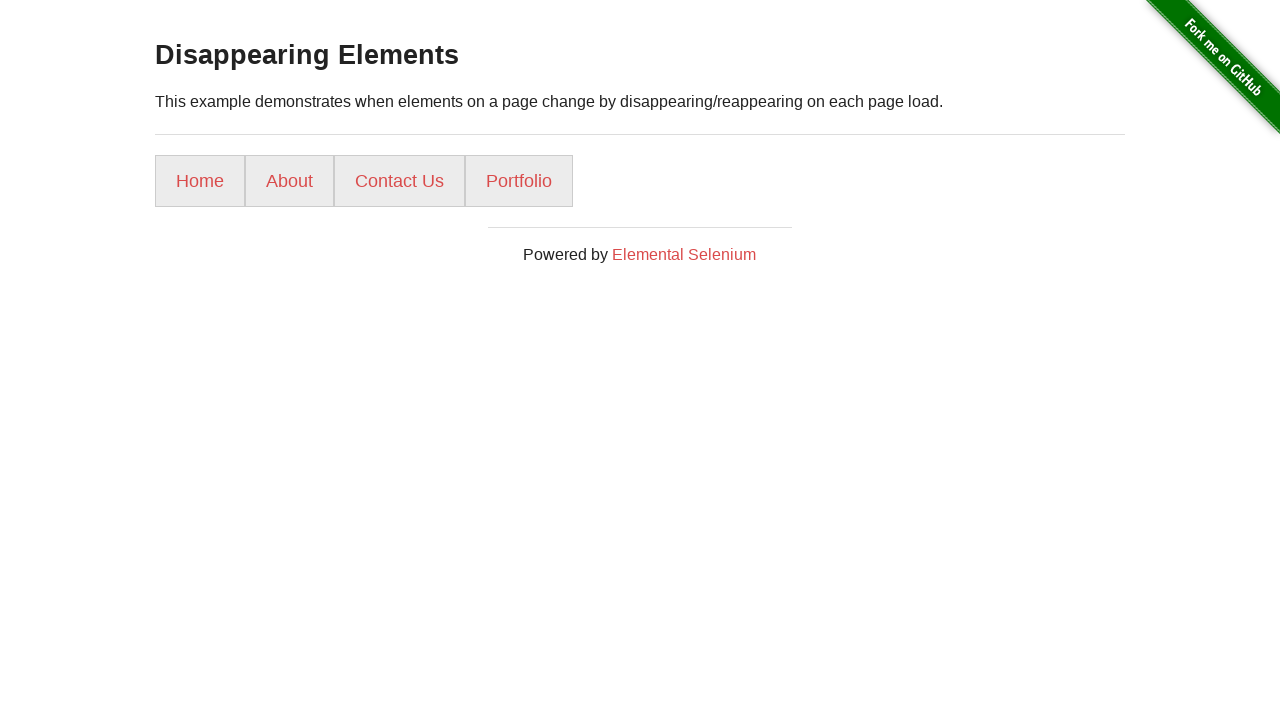

Navigated to disappearing elements page
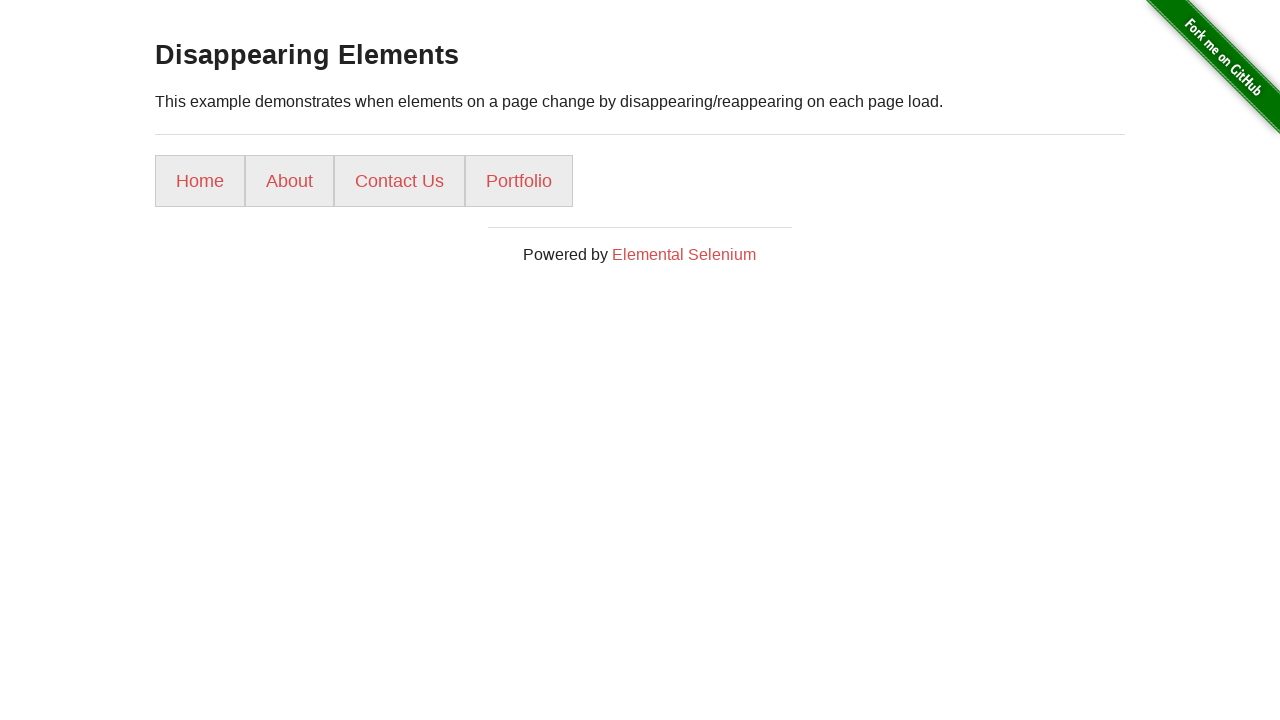

Collected 4 menu options (attempt 1)
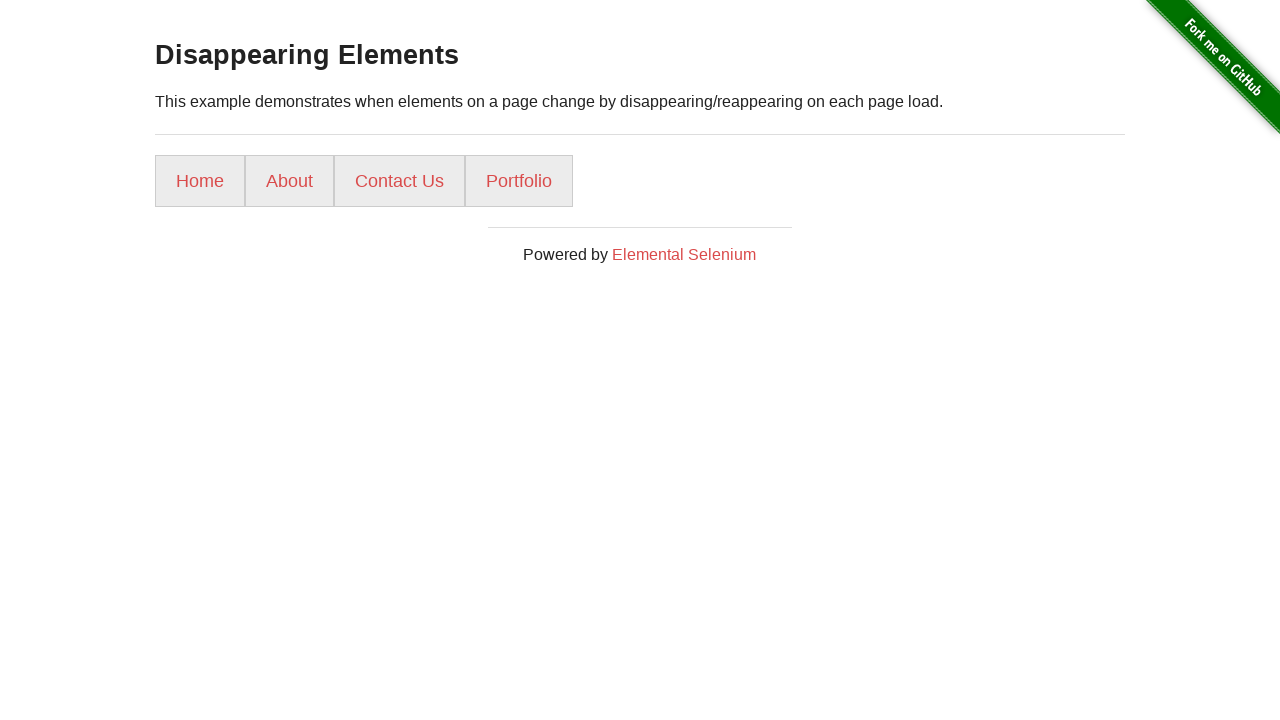

Reloaded page to retry (attempt 2/10)
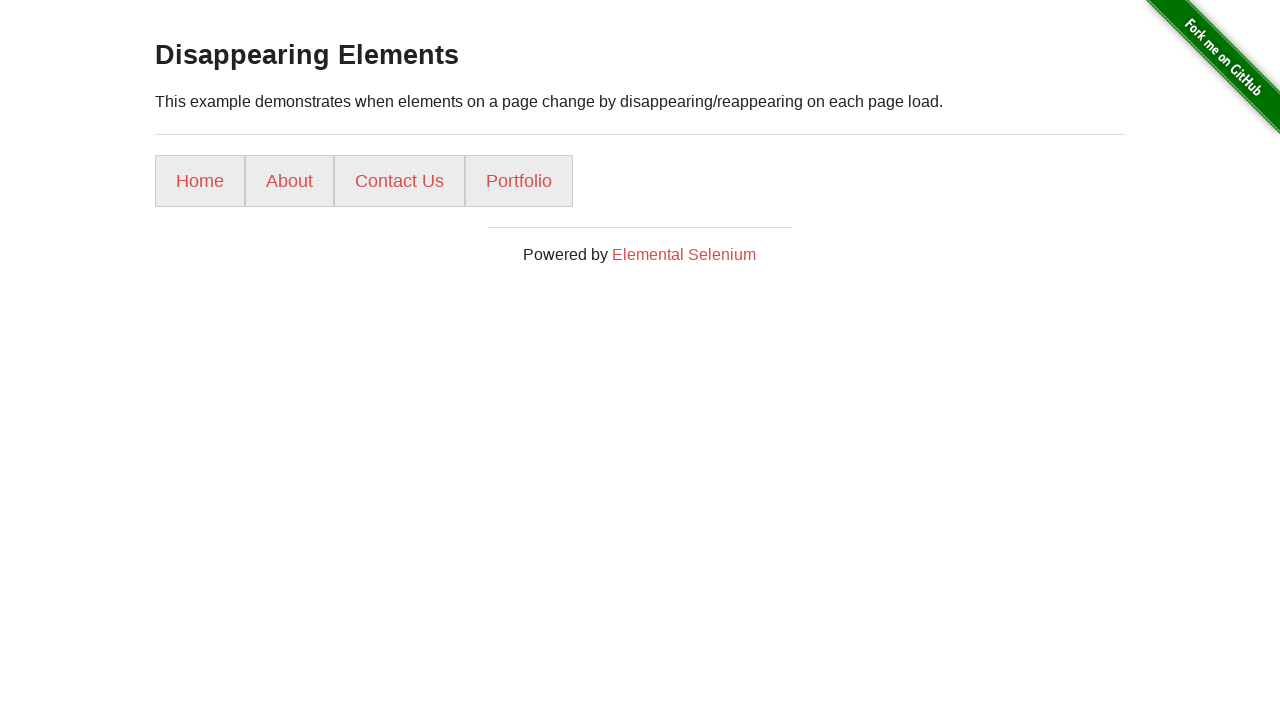

Menu elements loaded after page reload
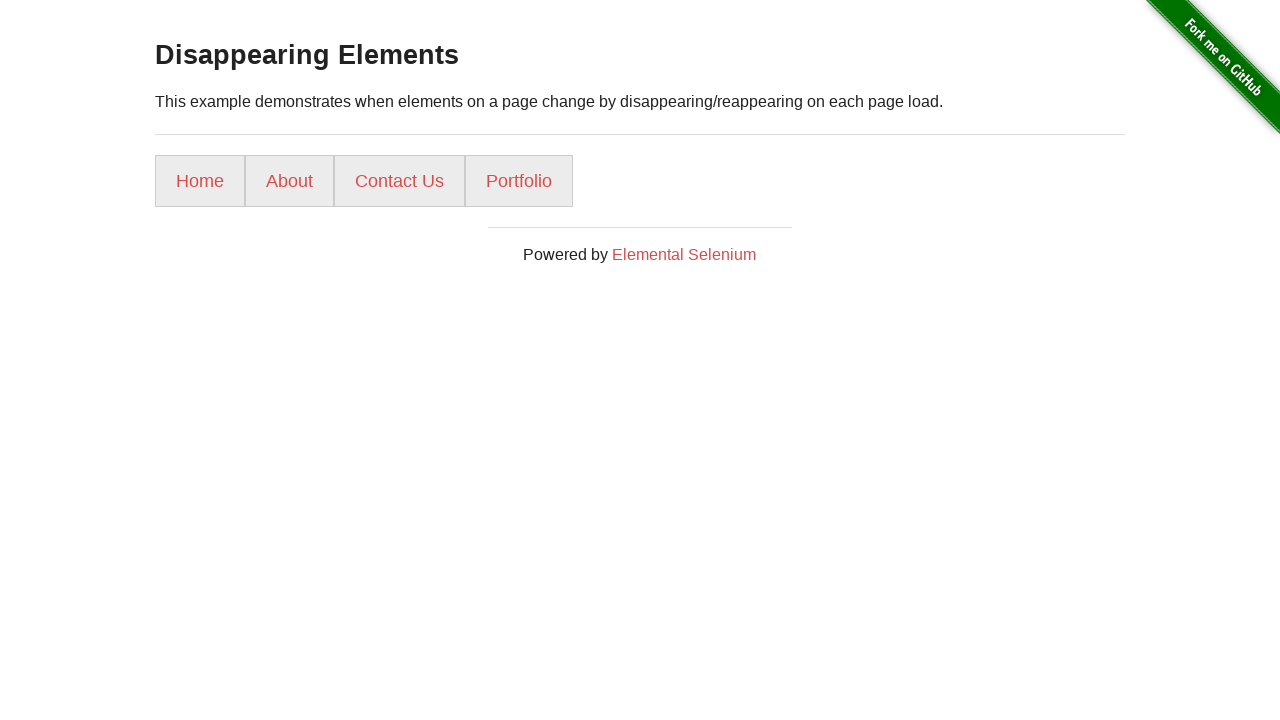

Collected 4 menu options (attempt 2)
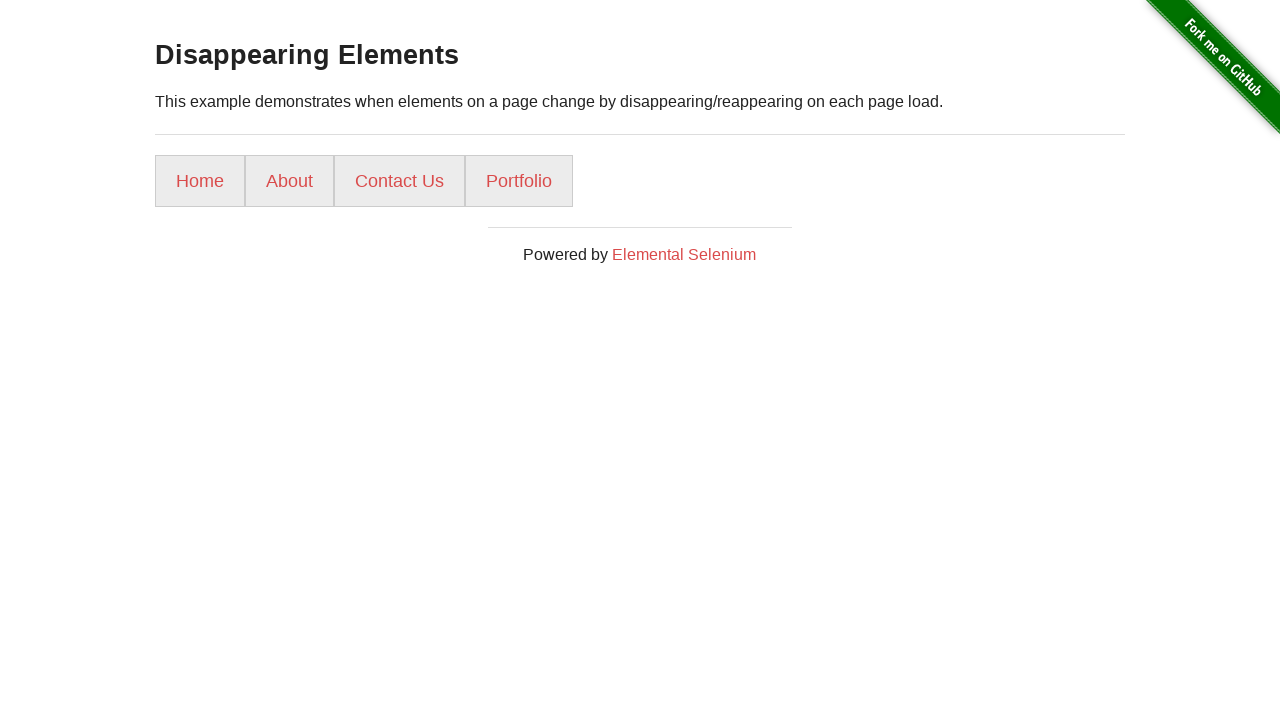

Reloaded page to retry (attempt 3/10)
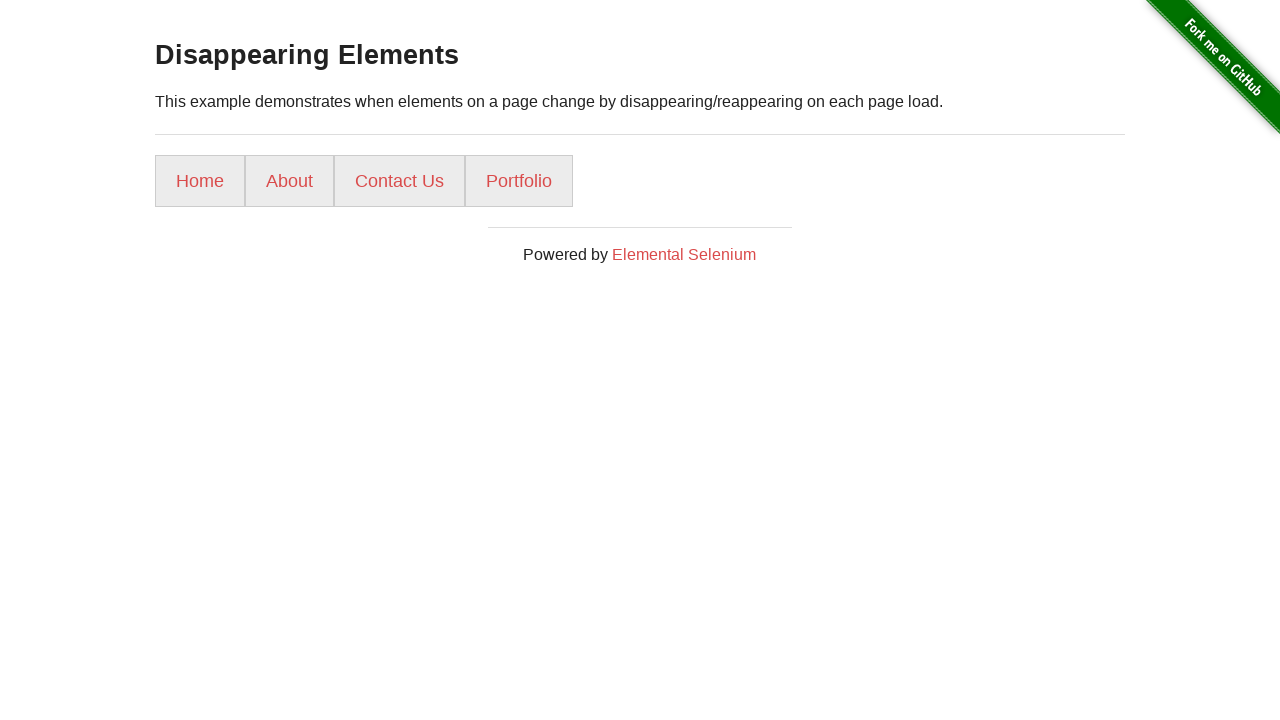

Menu elements loaded after page reload
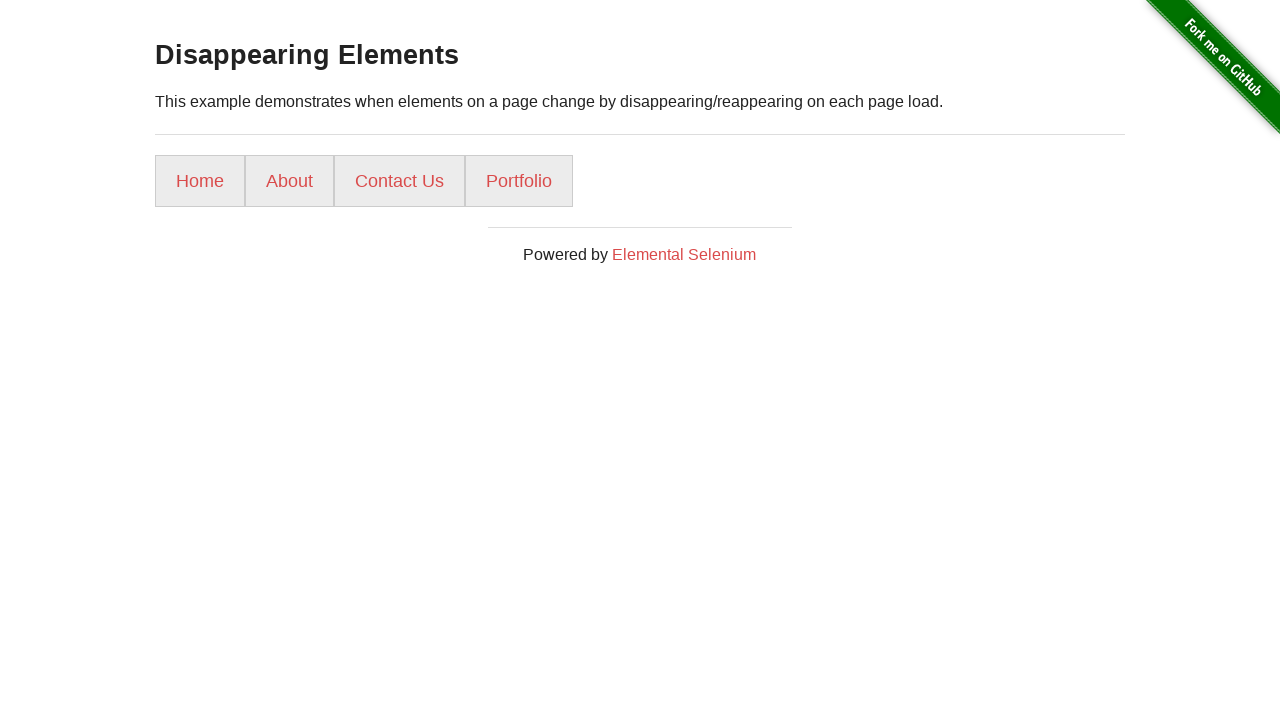

Collected 4 menu options (attempt 3)
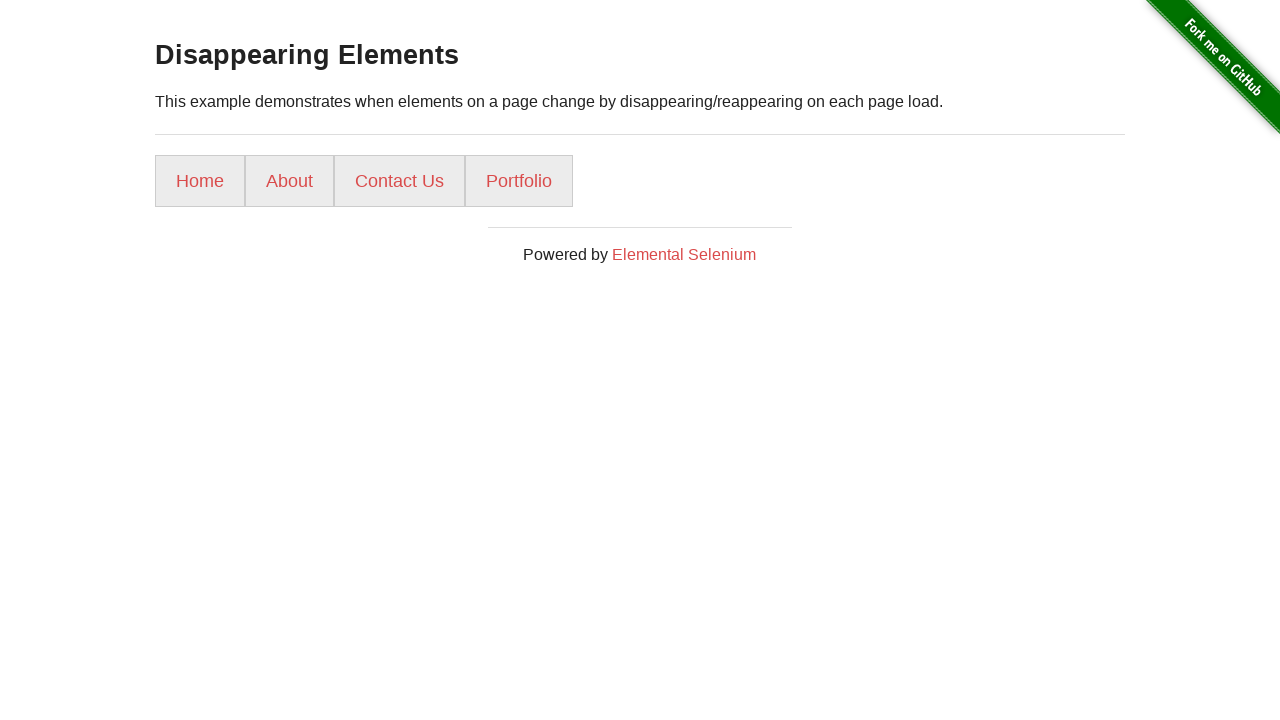

Reloaded page to retry (attempt 4/10)
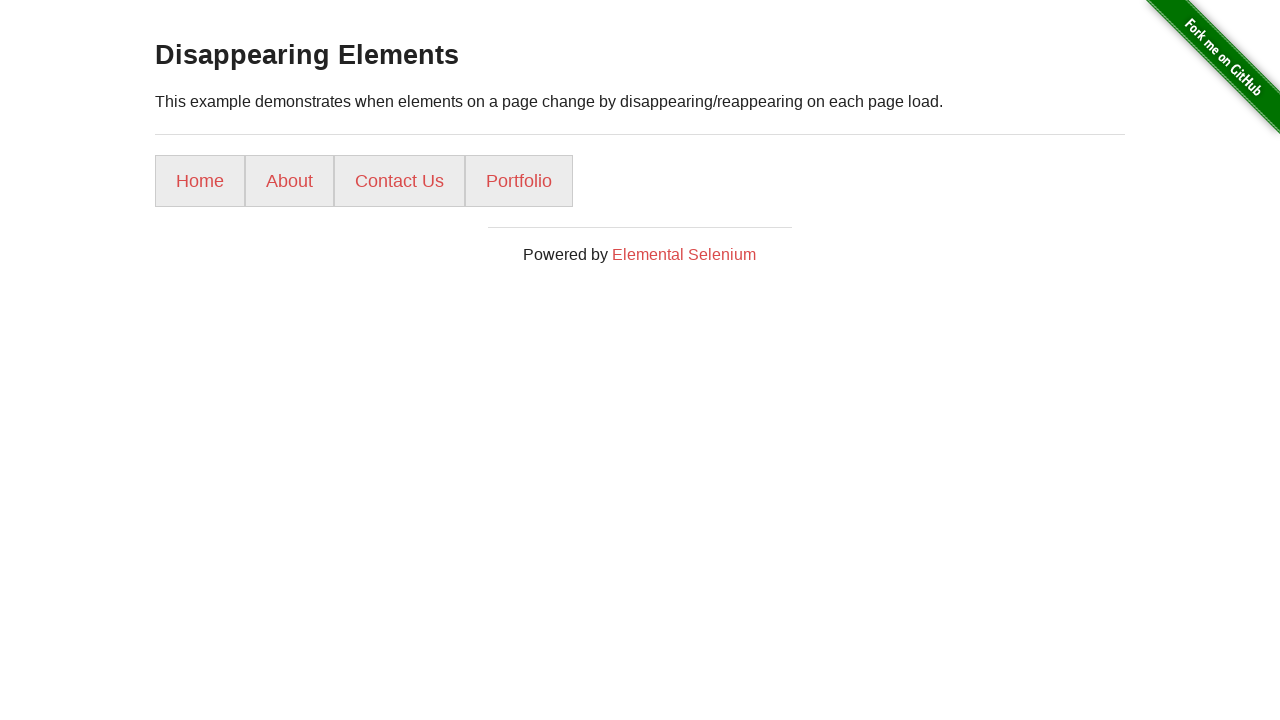

Menu elements loaded after page reload
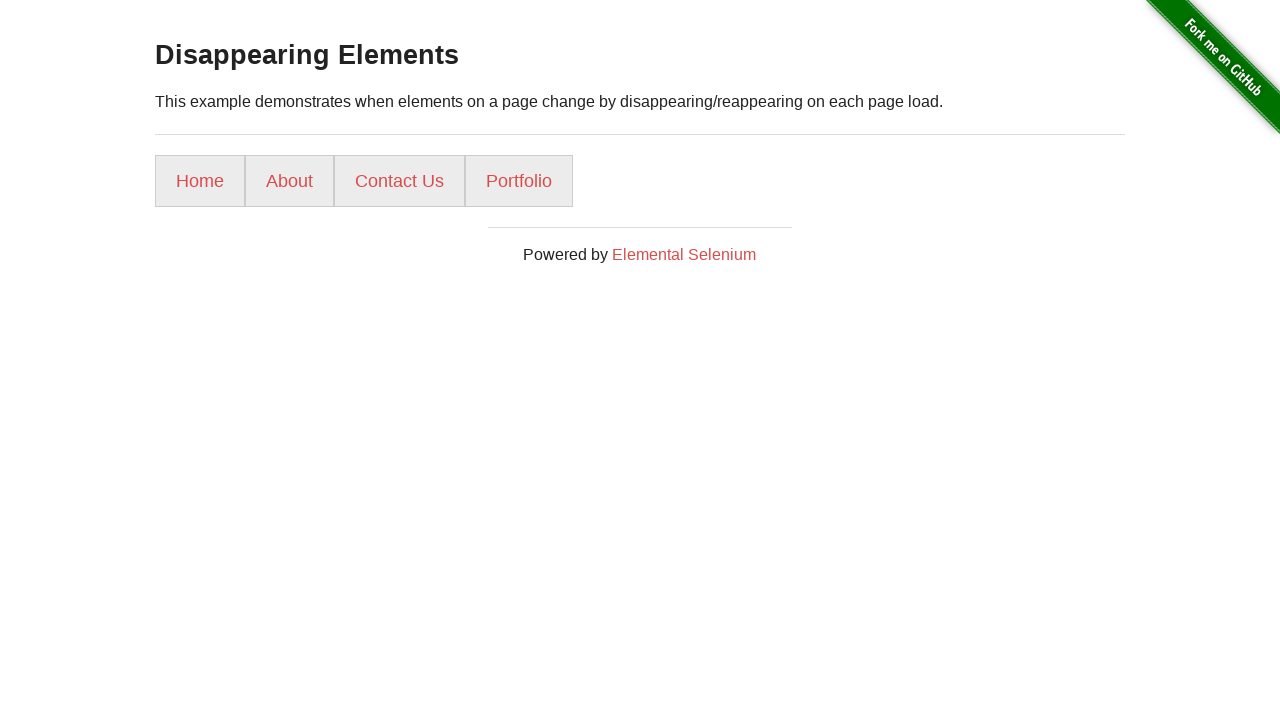

Collected 4 menu options (attempt 4)
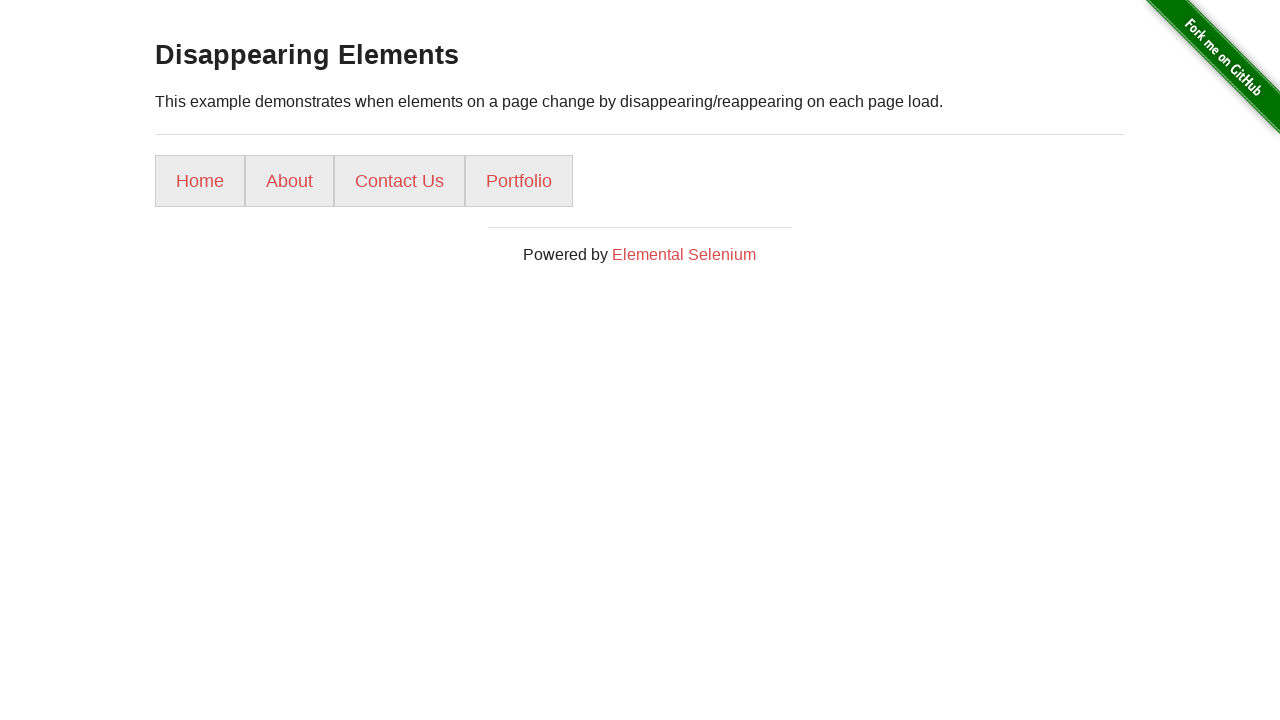

Reloaded page to retry (attempt 5/10)
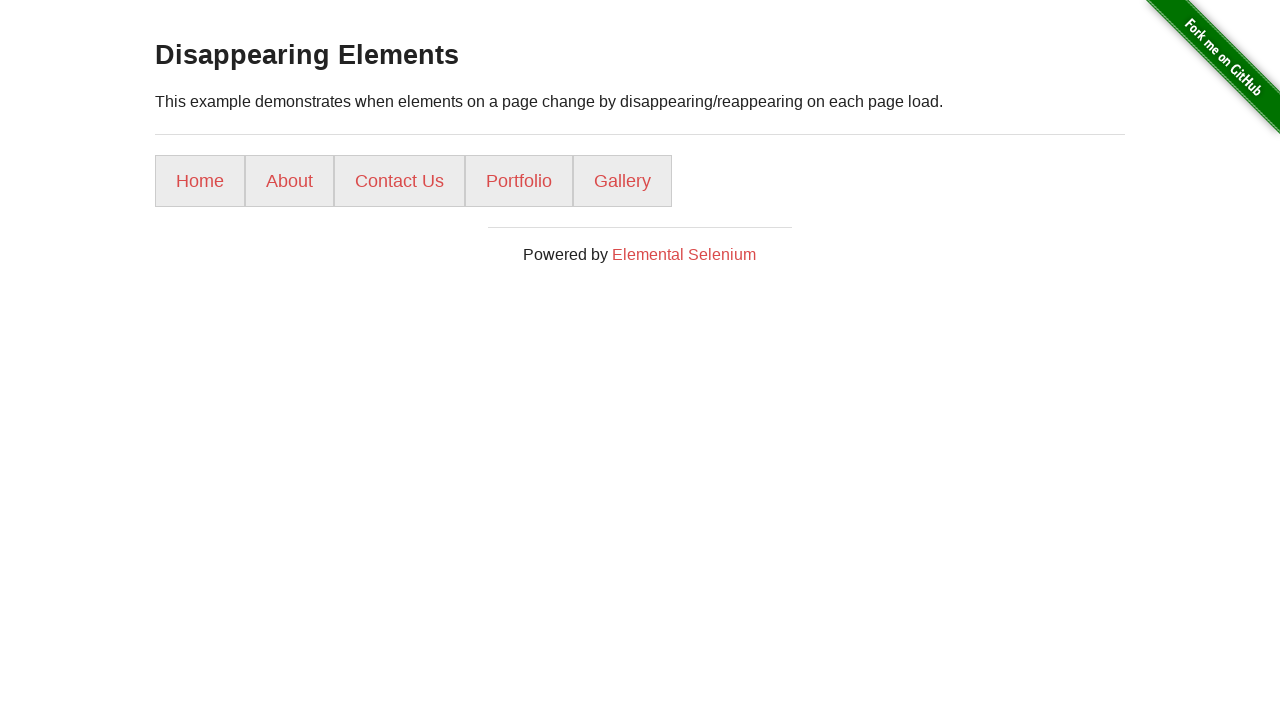

Menu elements loaded after page reload
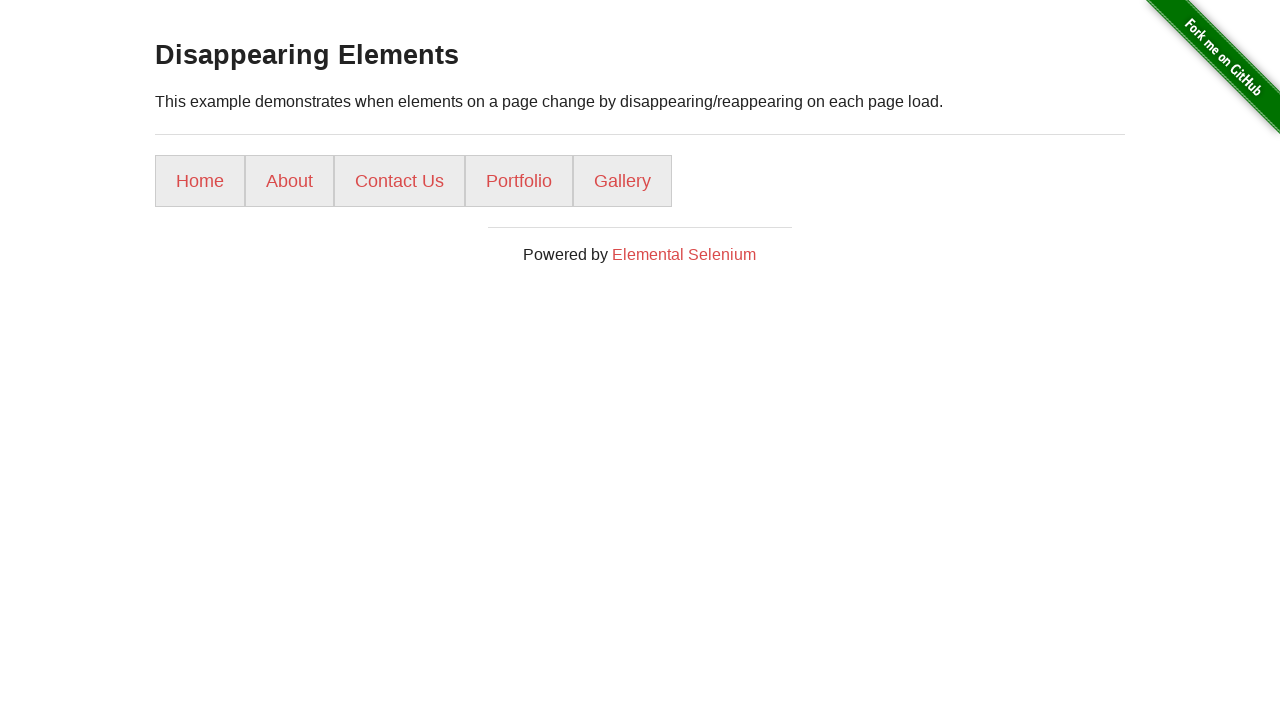

Collected 5 menu options (attempt 5)
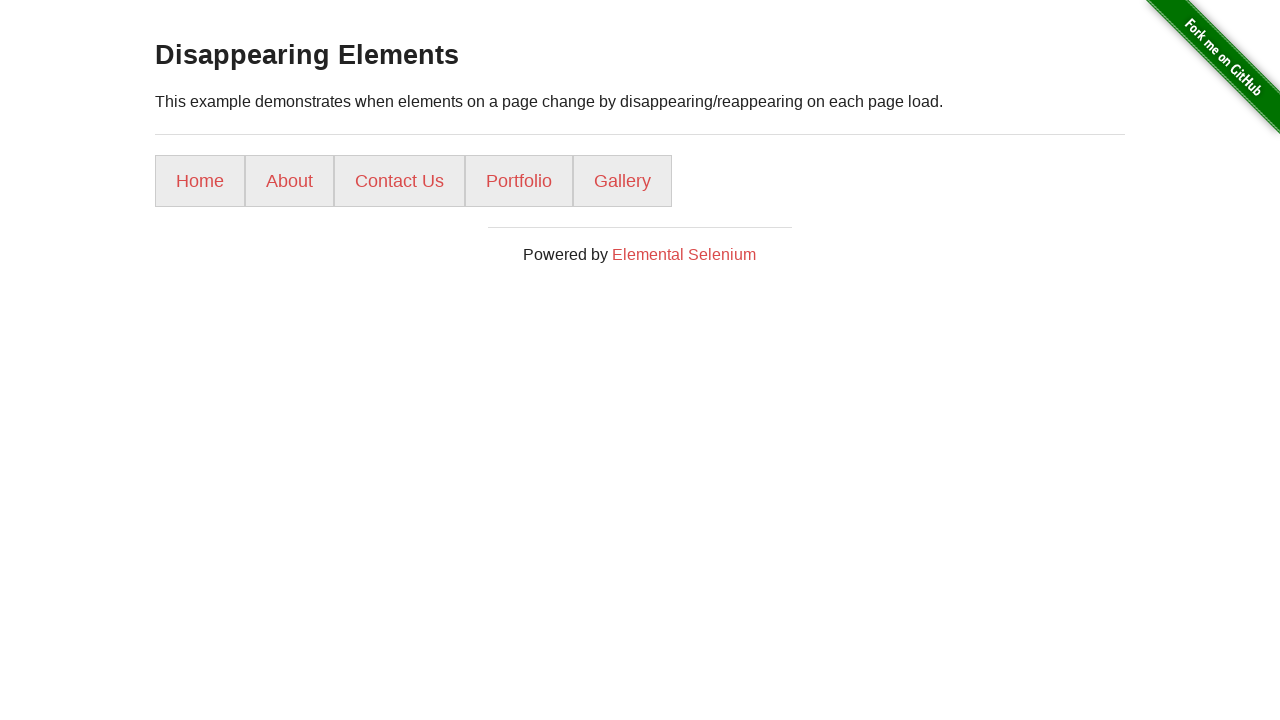

Verified all 5 menu options are present: ['Home', 'About', 'Contact Us', 'Portfolio', 'Gallery']
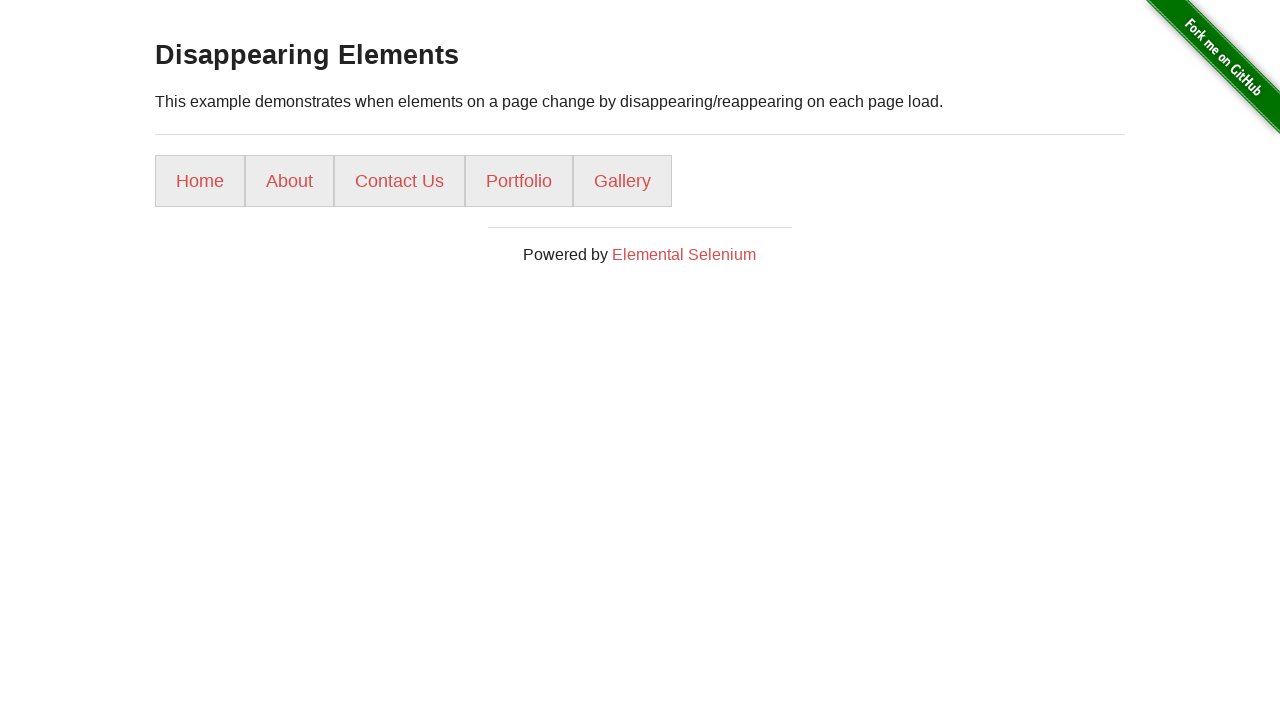

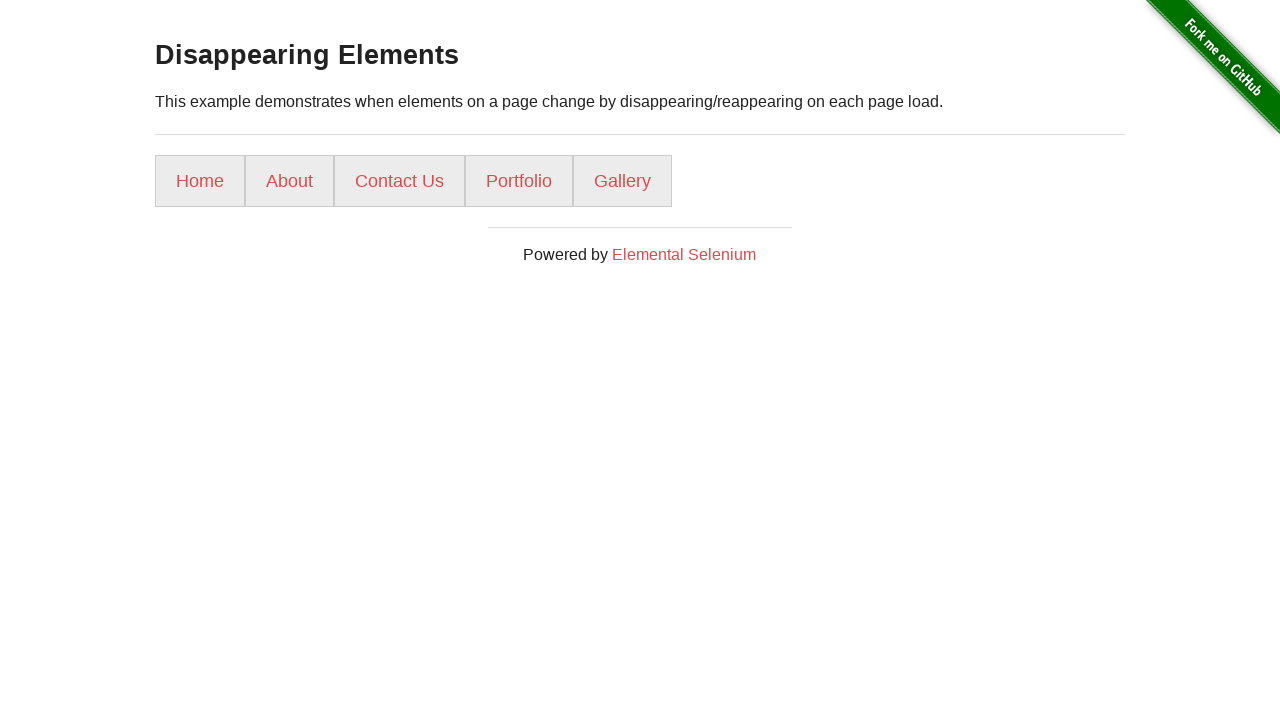